Tests deleting a todo item by adding it, hovering, and clicking the delete button

Starting URL: https://demo.playwright.dev/todomvc/

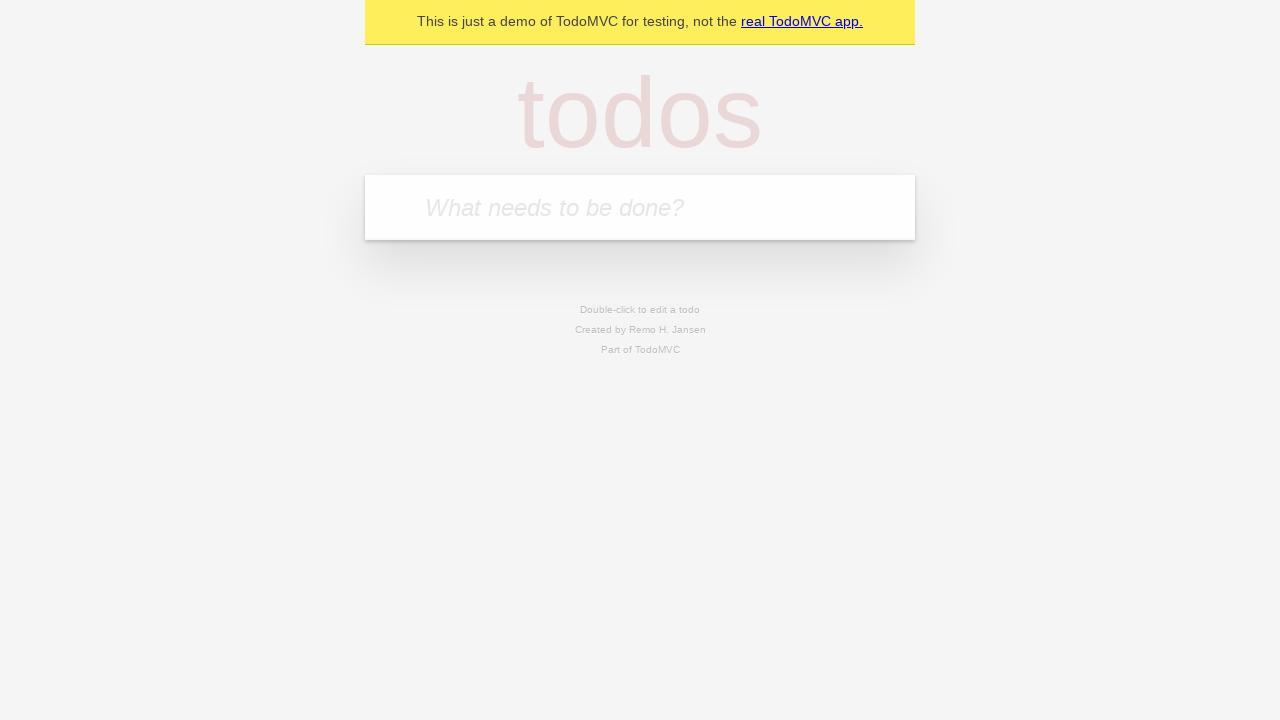

Filled todo input field with 'Write tests' on xpath=//input[@placeholder= "What needs to be done?"]
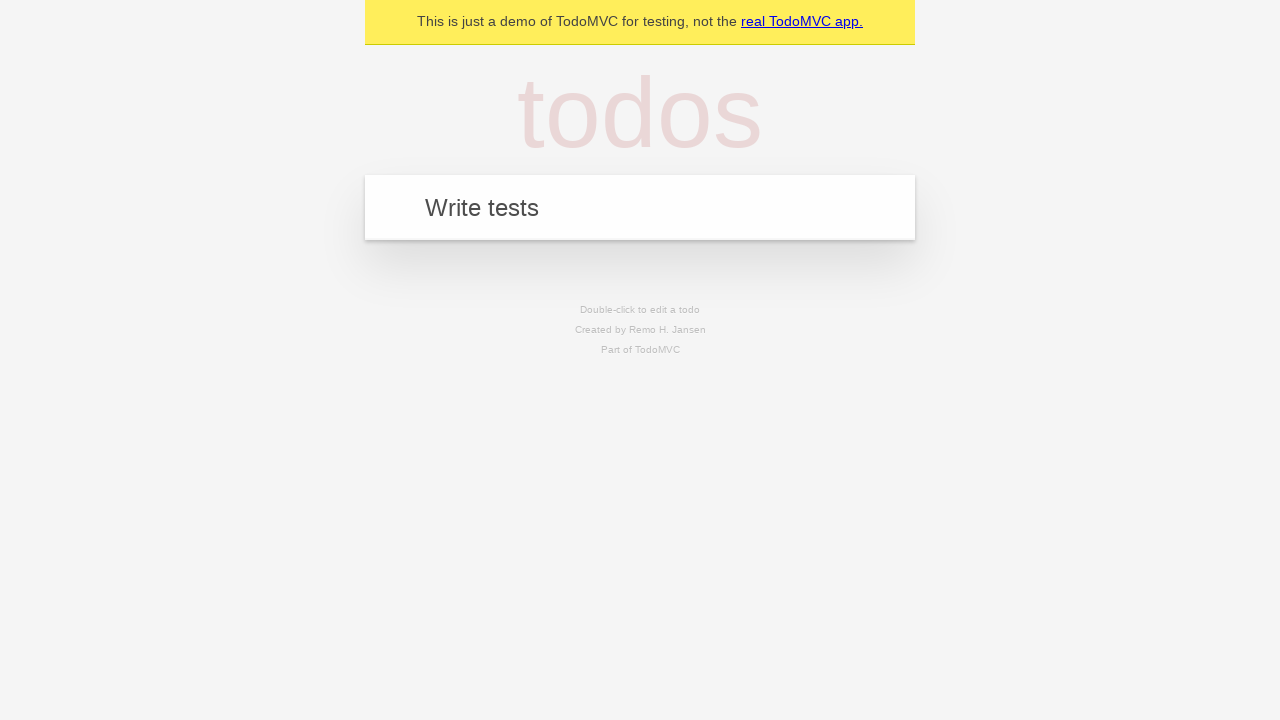

Pressed Enter to add the todo item
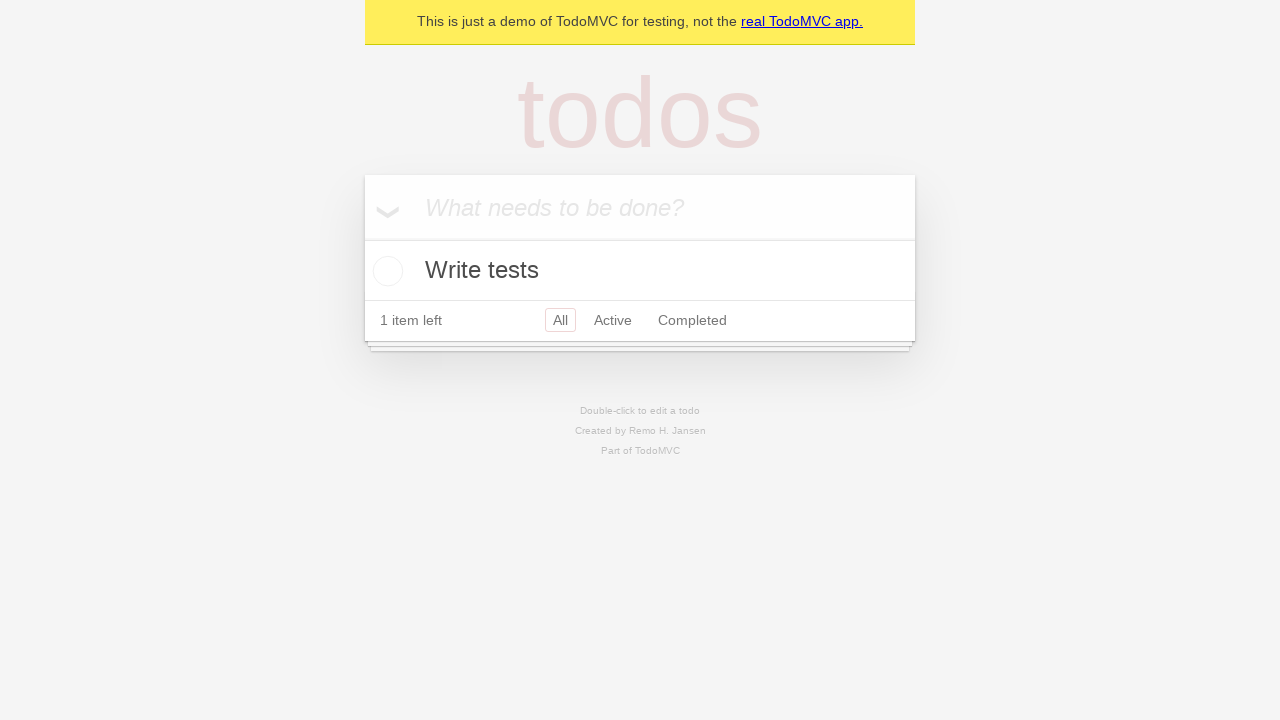

Hovered over 'Write tests' todo item to reveal delete button at (640, 271) on xpath=//label[text()= "Write tests"]
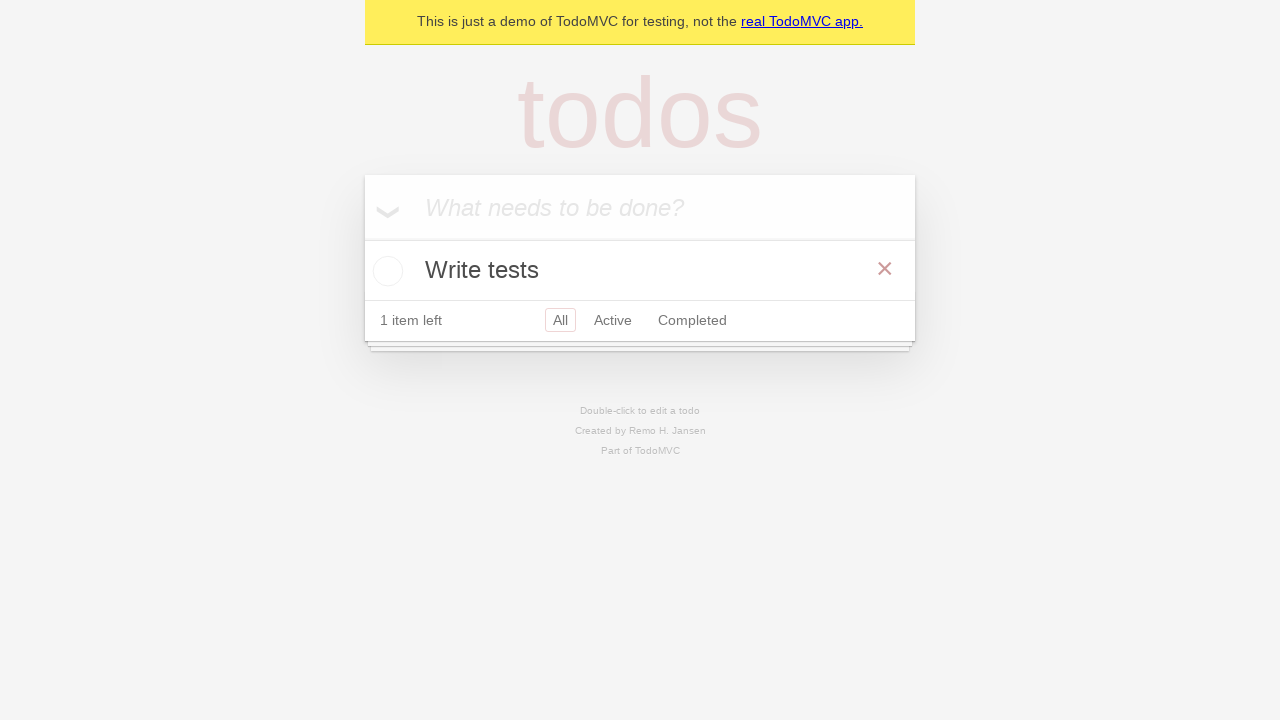

Clicked delete button to remove the todo item at (885, 269) on xpath=//button[@aria-label= "Delete"]
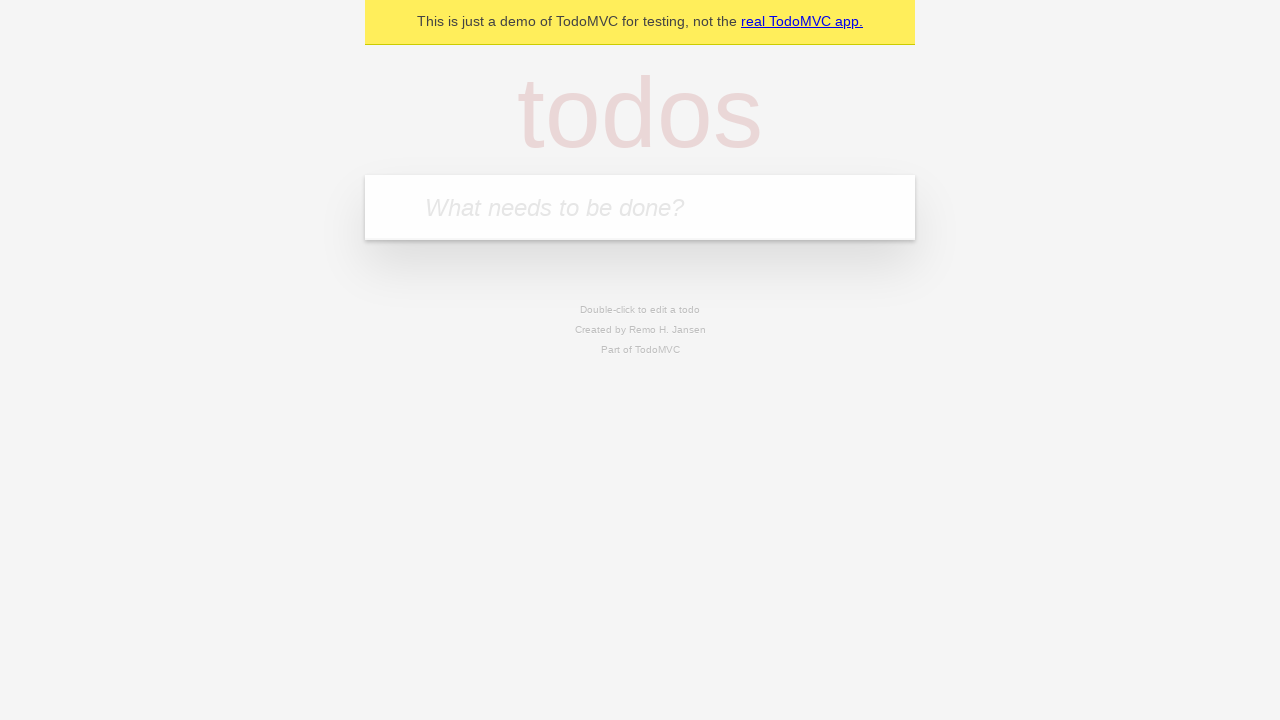

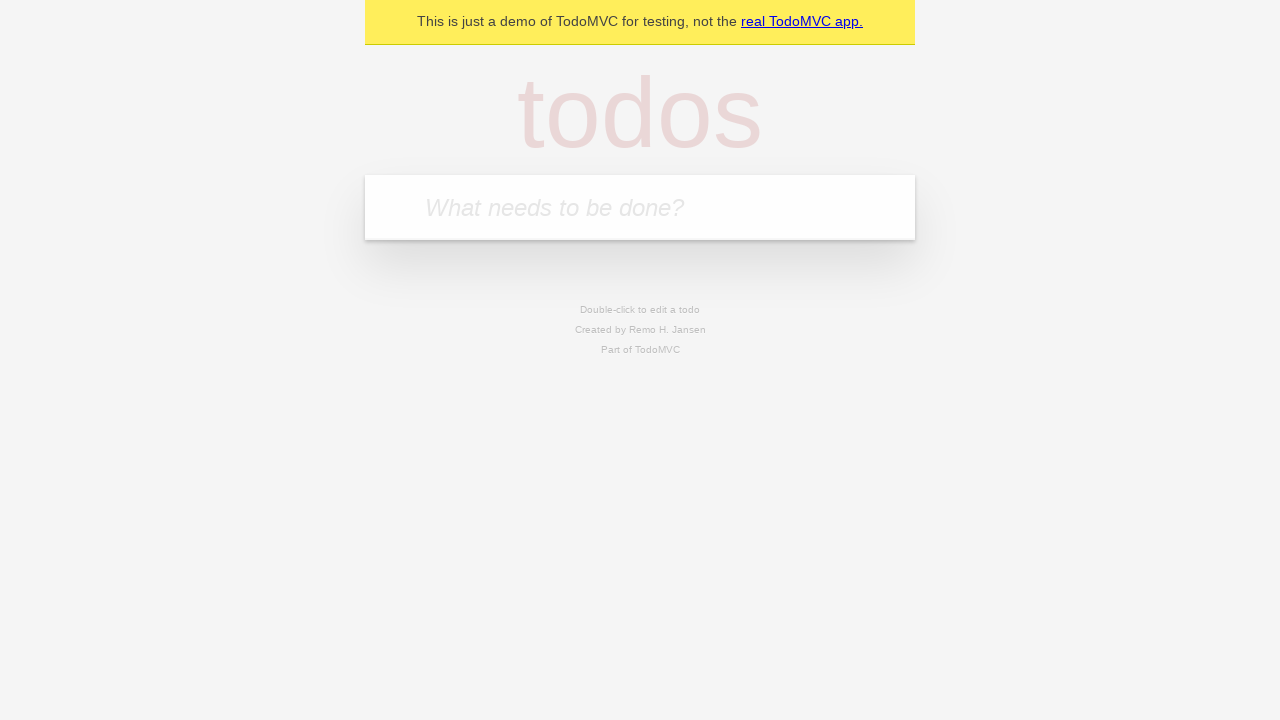